Navigates to Zoho homepage and maximizes the browser window

Starting URL: https://www.zoho.com/

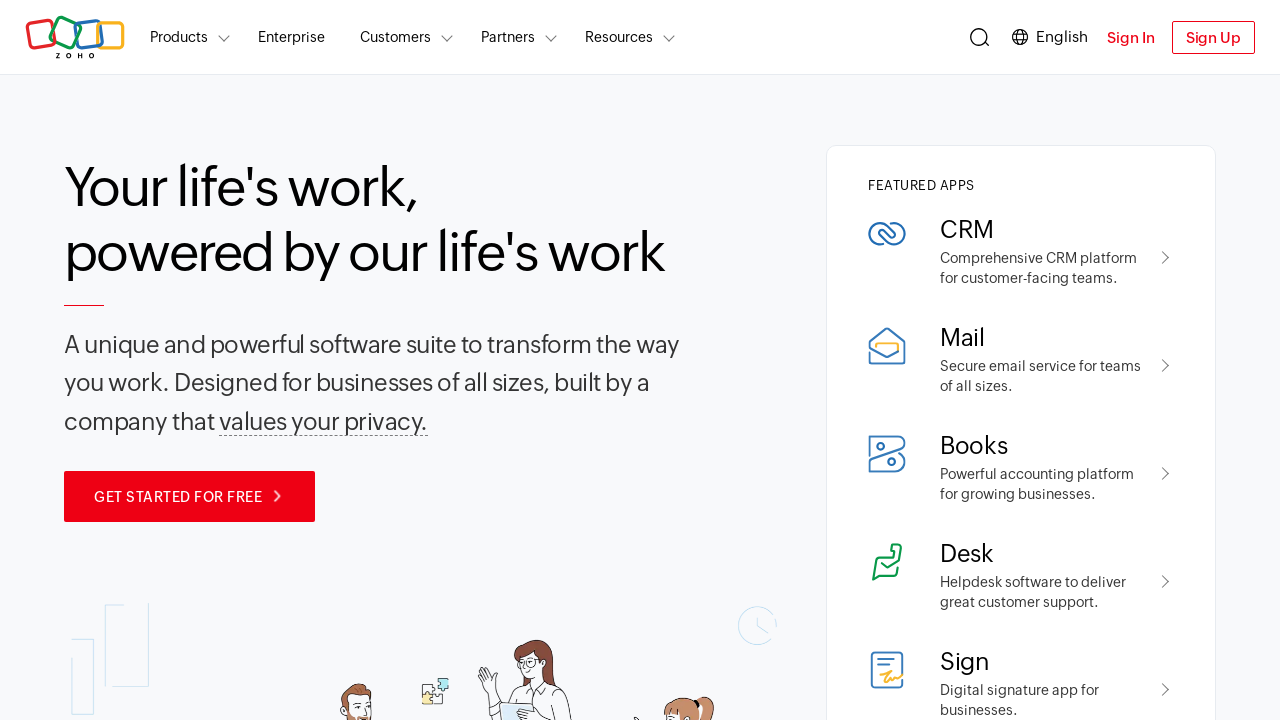

Waited for Zoho homepage to fully load (networkidle state)
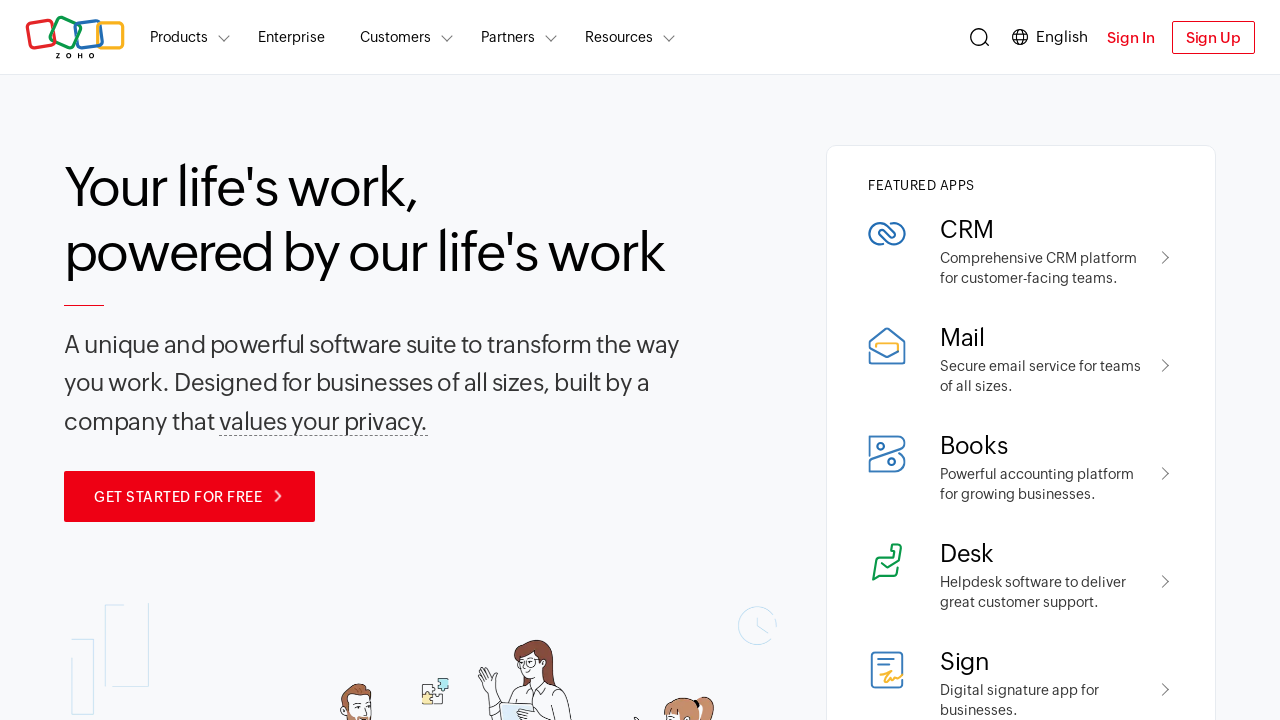

Executed window maximize script
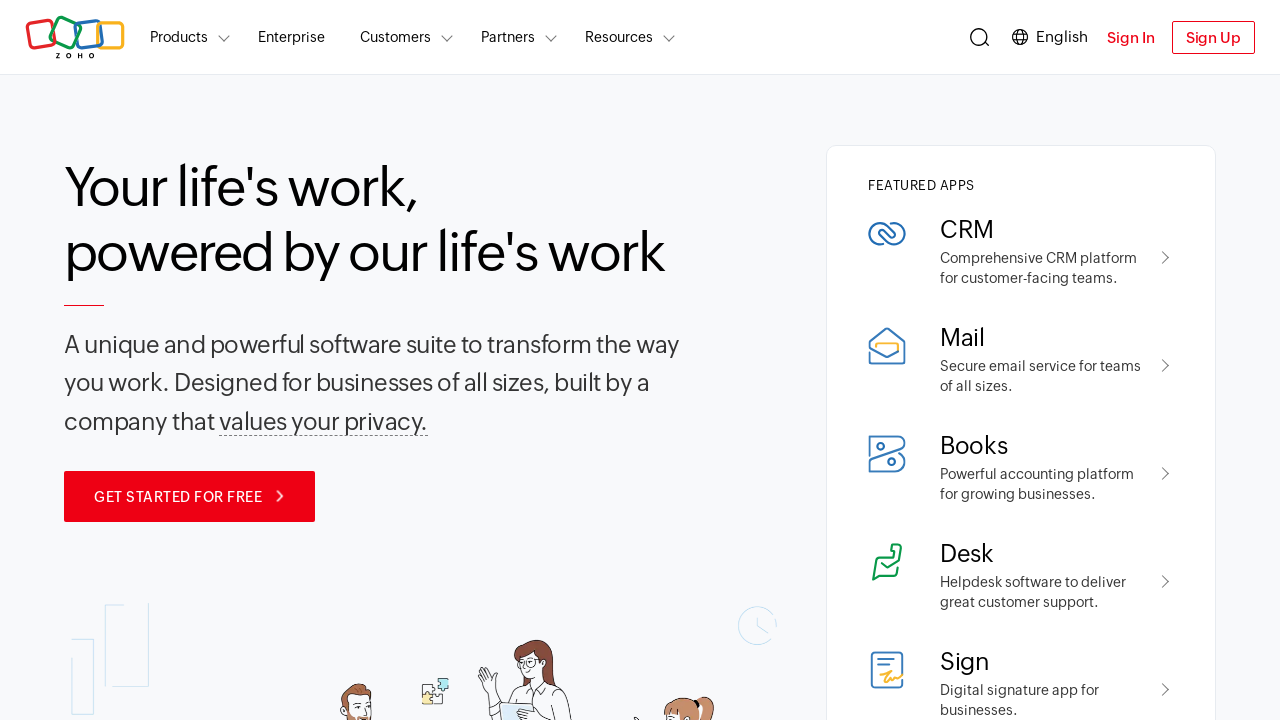

Maximized browser window to full screen dimensions
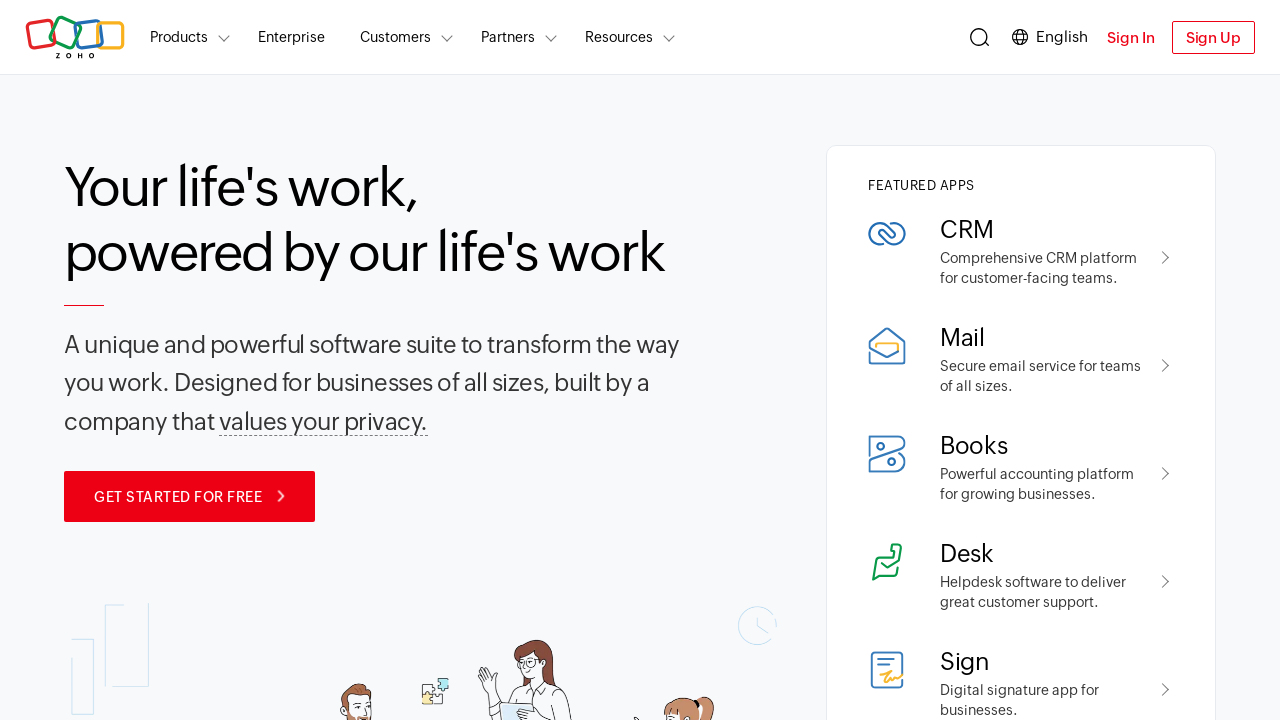

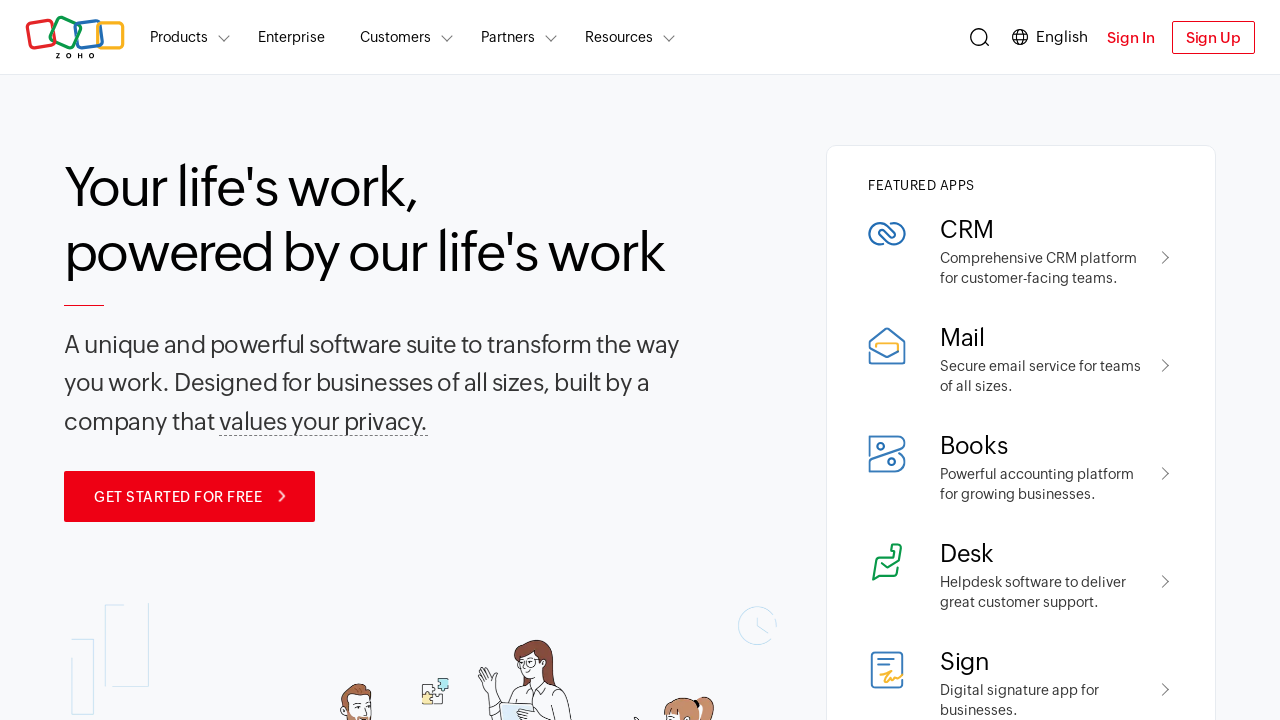